Navigates to Interactions page and selects the other radio button

Starting URL: https://ultimateqa.com/automation/

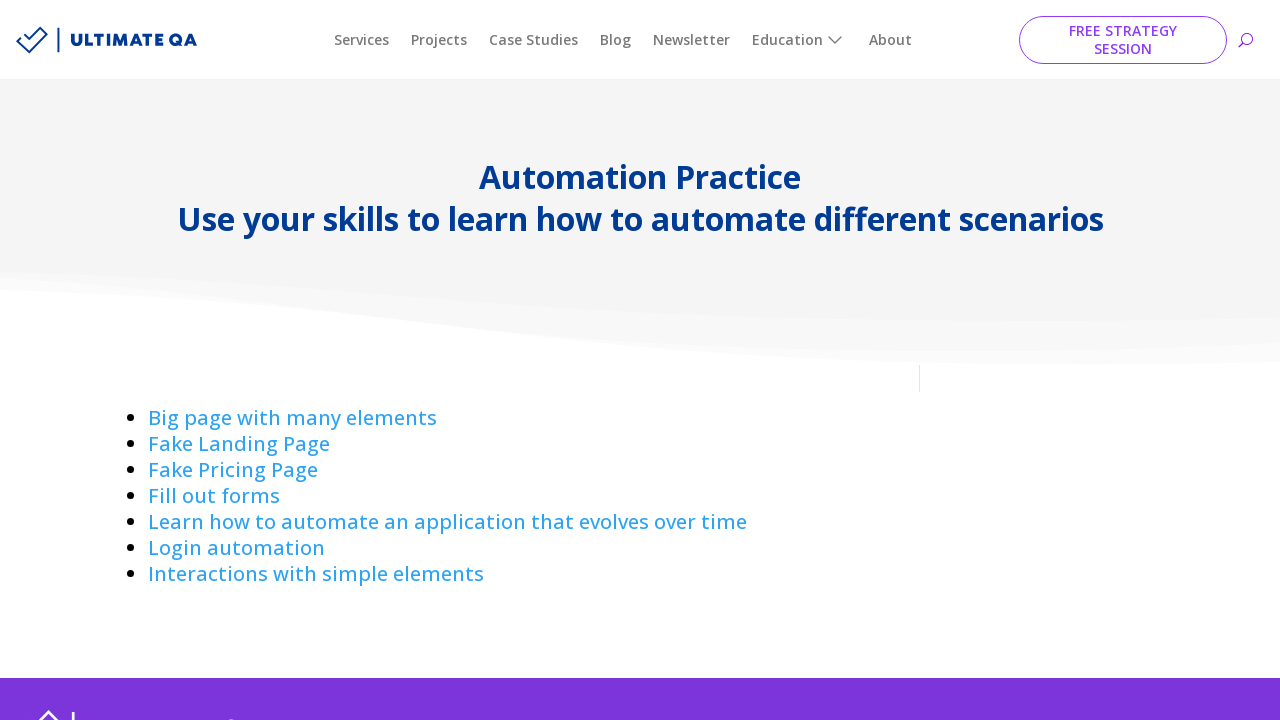

Navigated to Interactions page by clicking the Interactions link at (316, 574) on a:has-text('Interactions ')
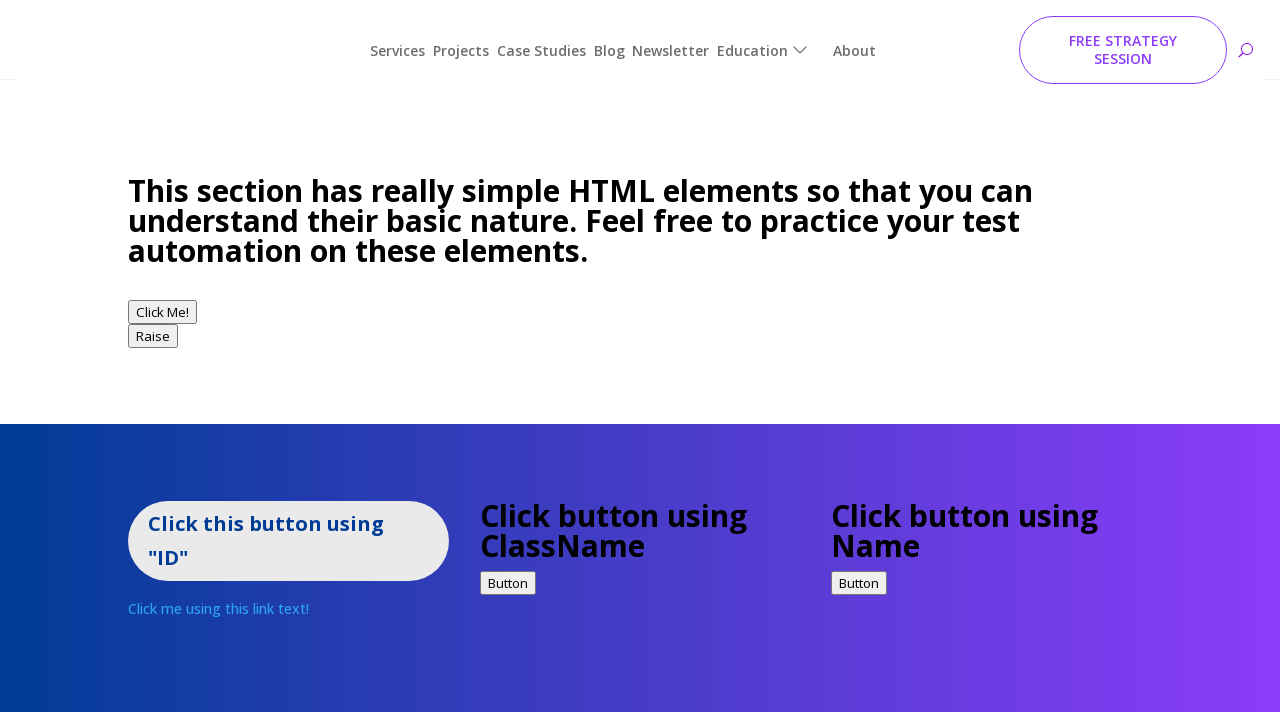

Selected the 'other' radio button at (140, 361) on input[type='radio'][value='other']
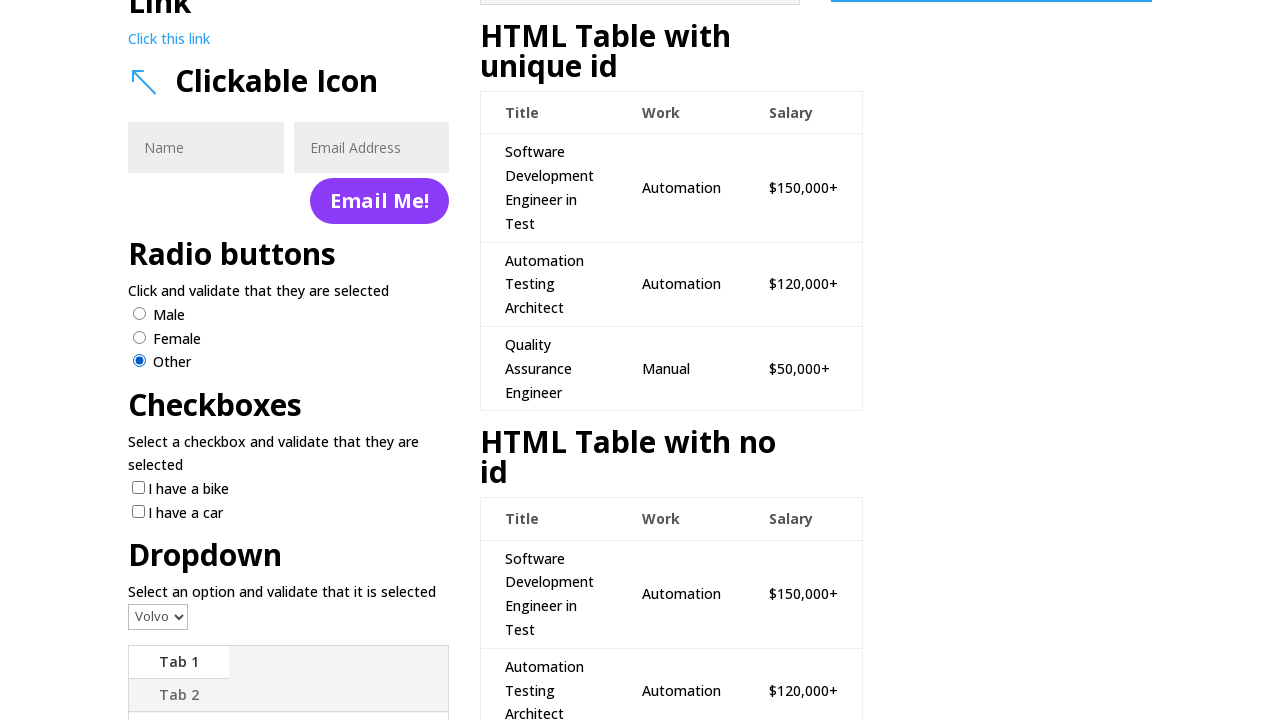

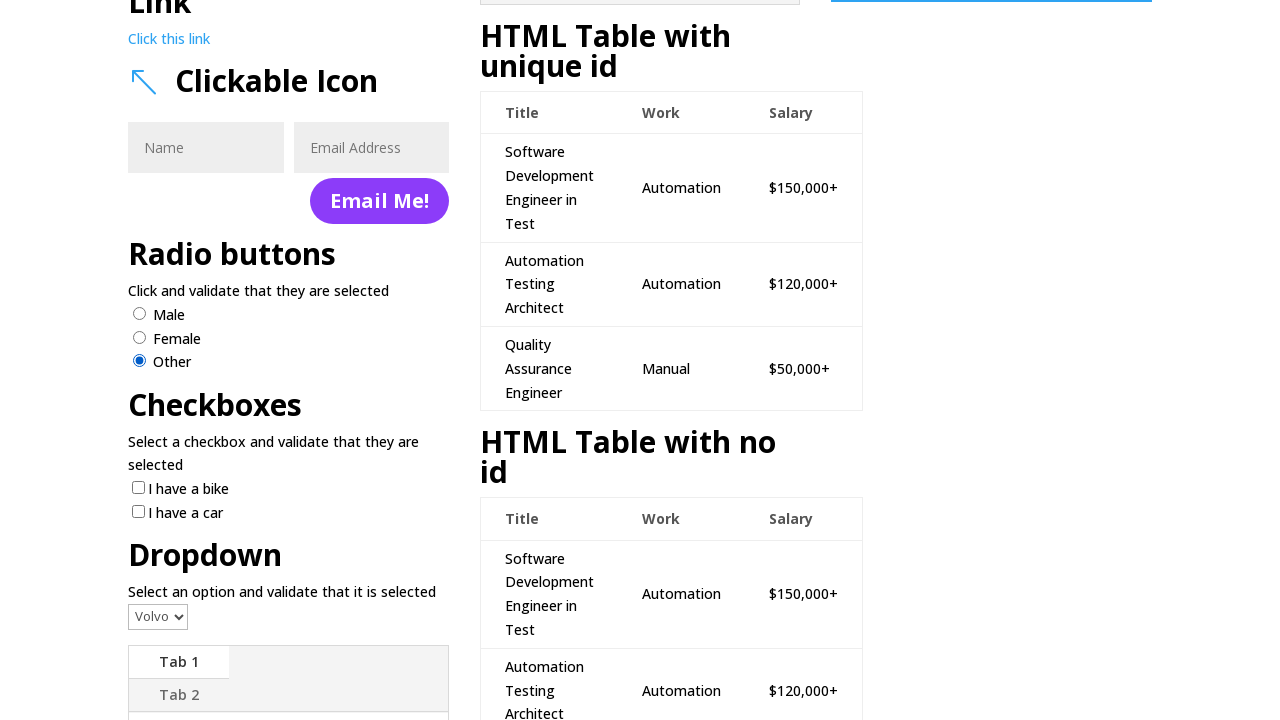